Navigates to nested frames page and switches through multiple frame levels to access content in the middle frame

Starting URL: https://the-internet.herokuapp.com/

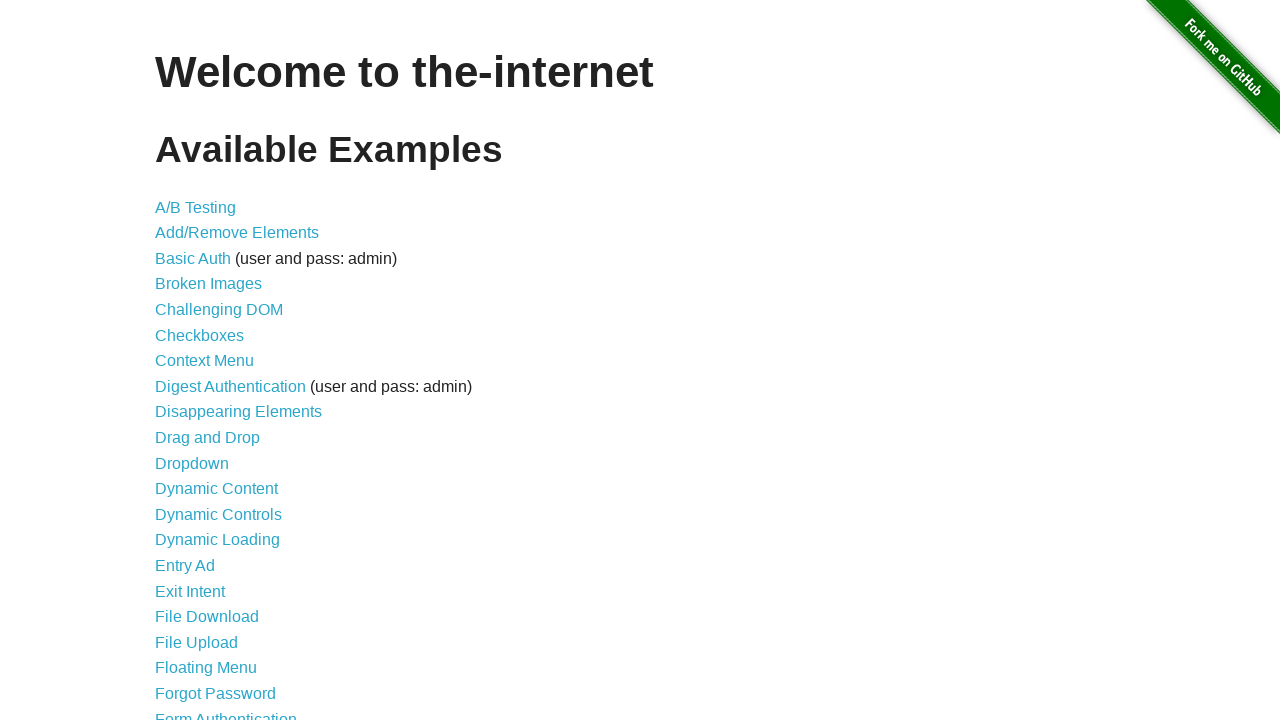

Clicked on Nested Frames link at (210, 395) on text=Nested Frames
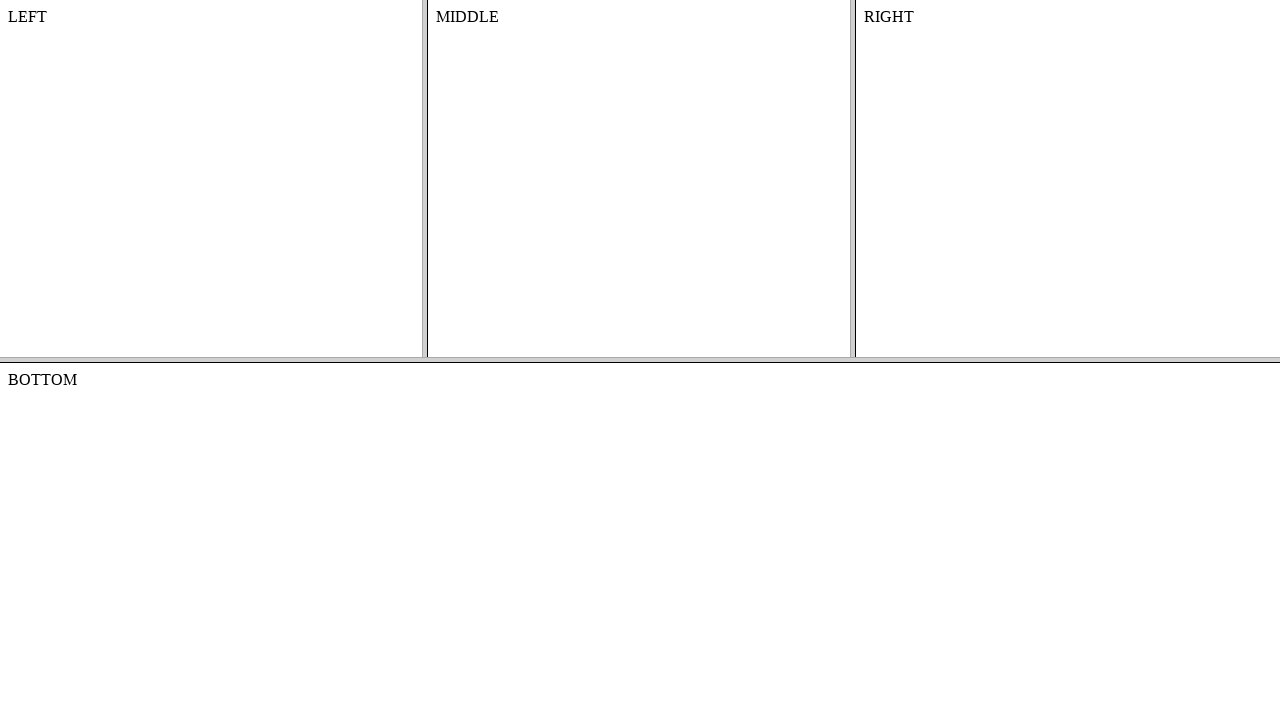

Waited for page to reach domcontentloaded state
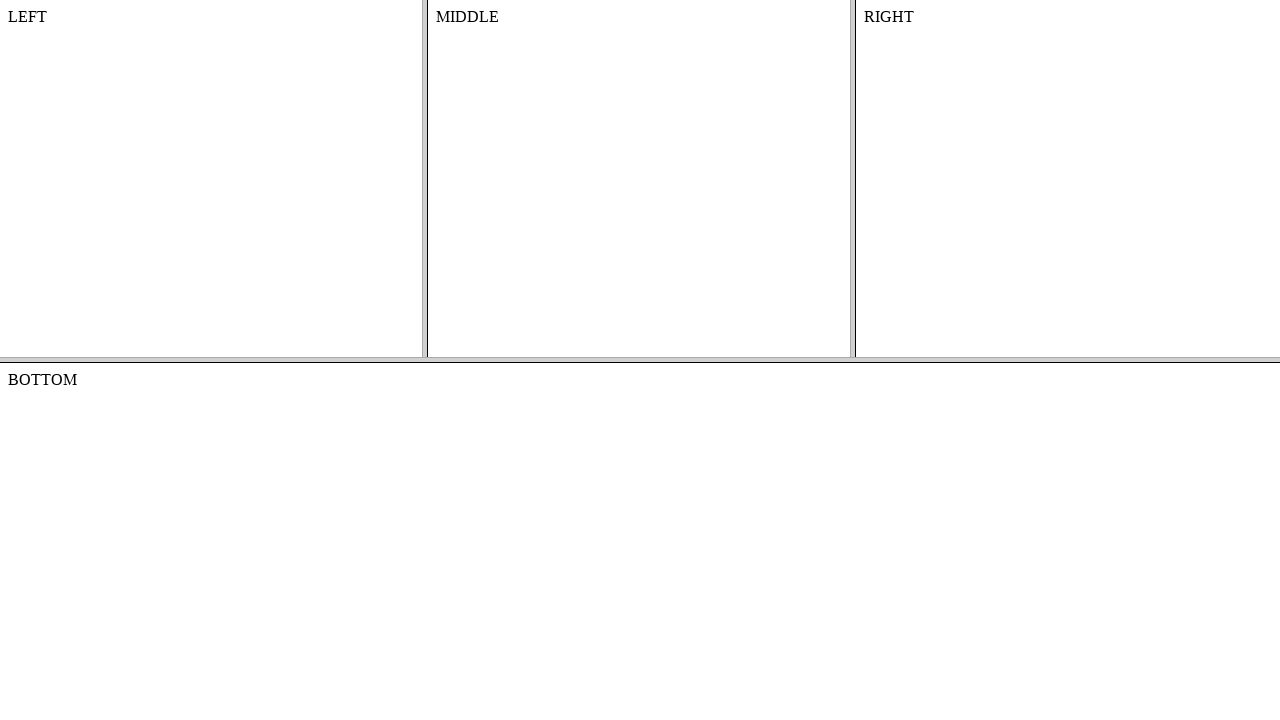

Located top frame (index 0)
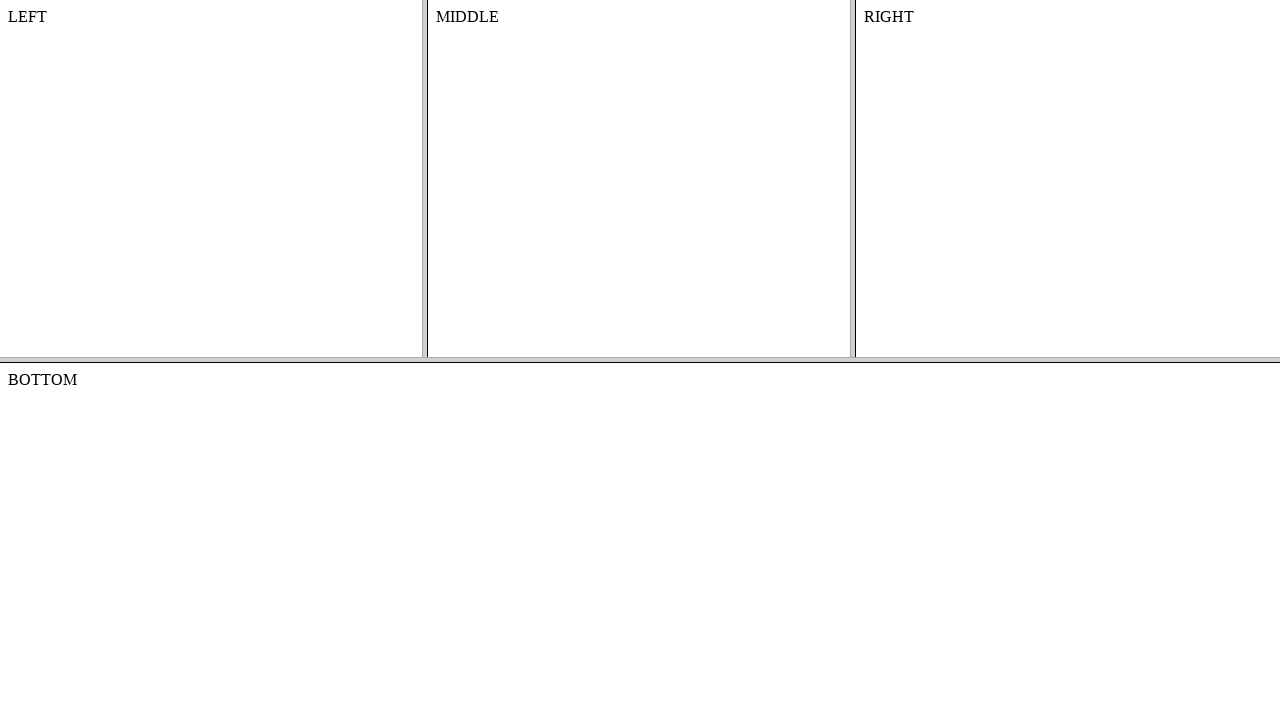

Located middle frame (index 1) within top frame
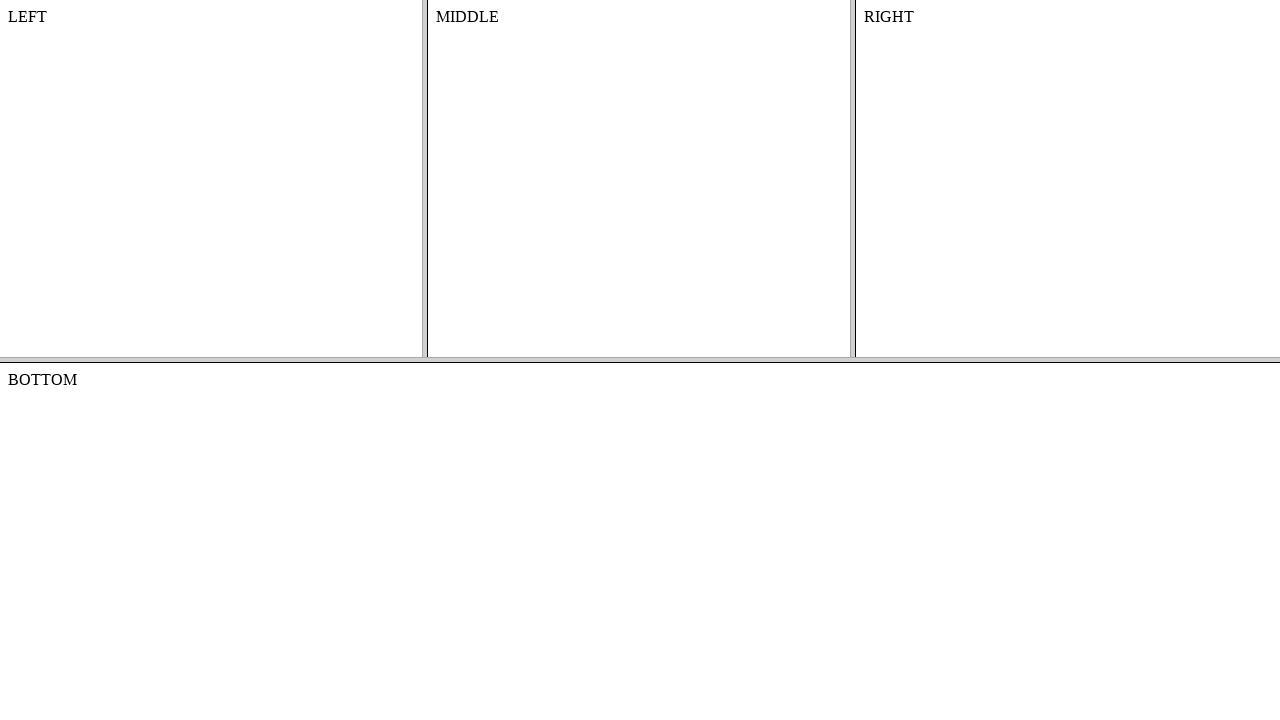

Retrieved text content from #content element in middle frame
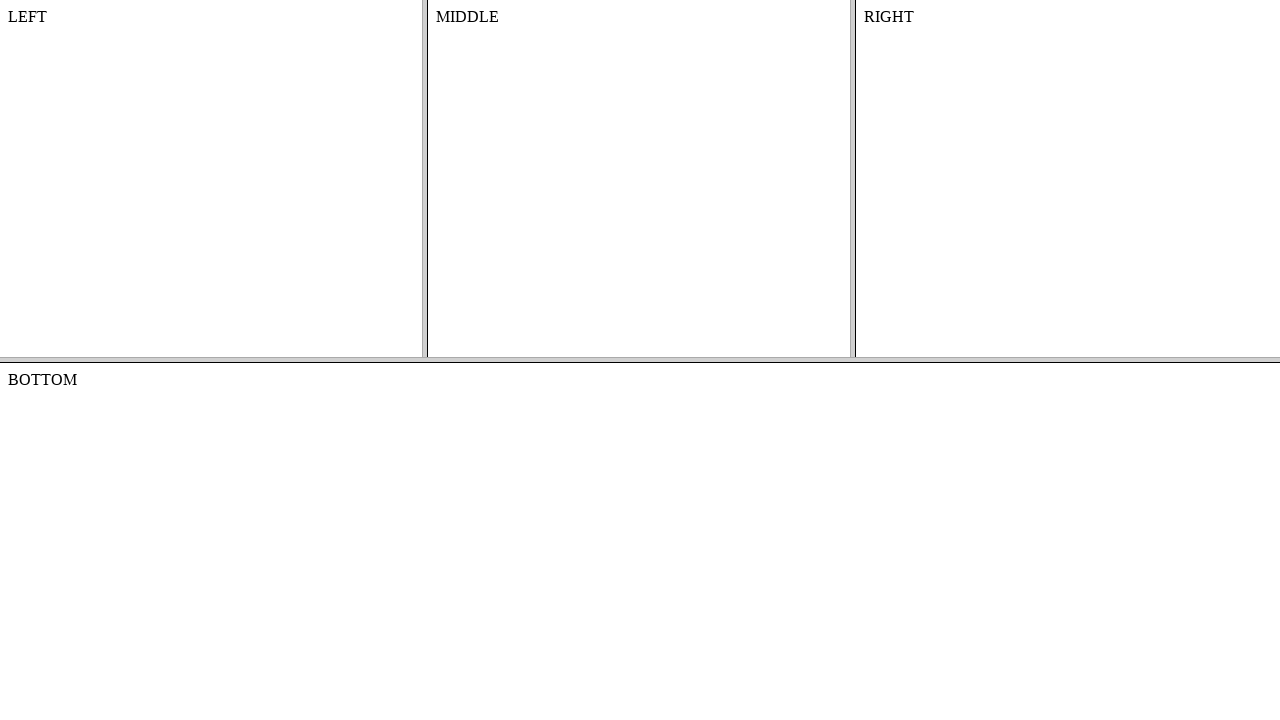

Printed content text to console
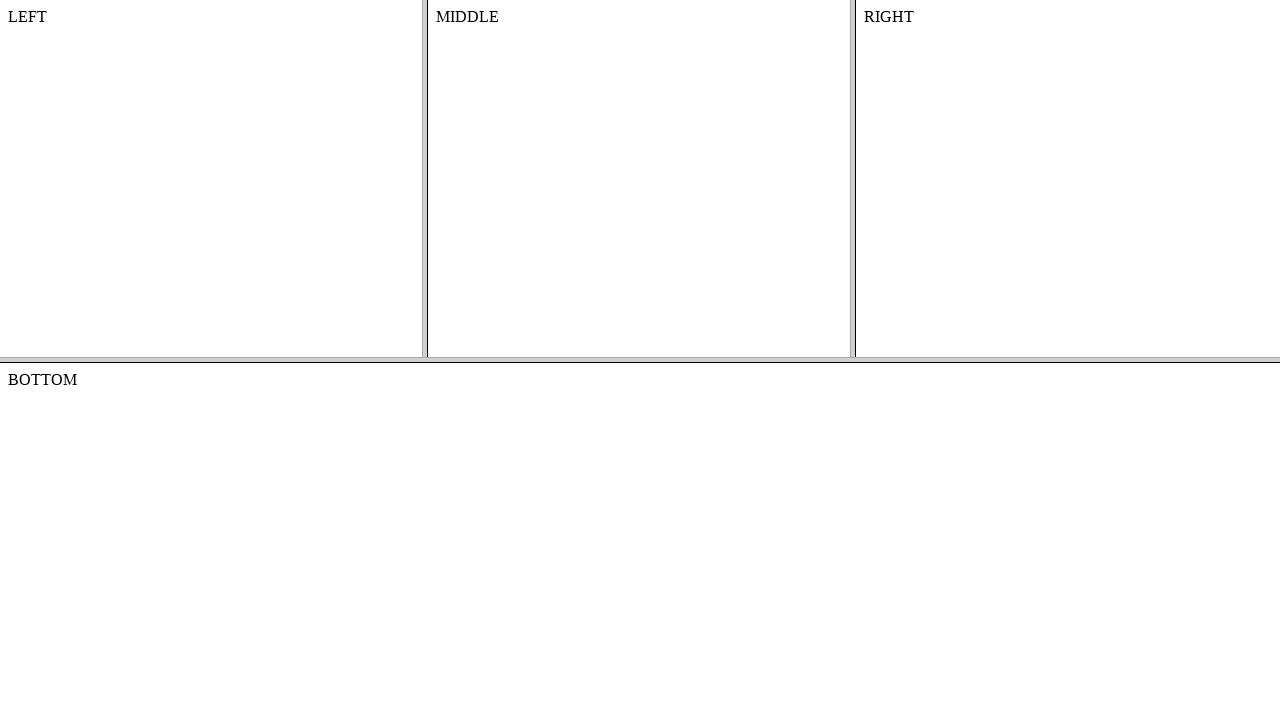

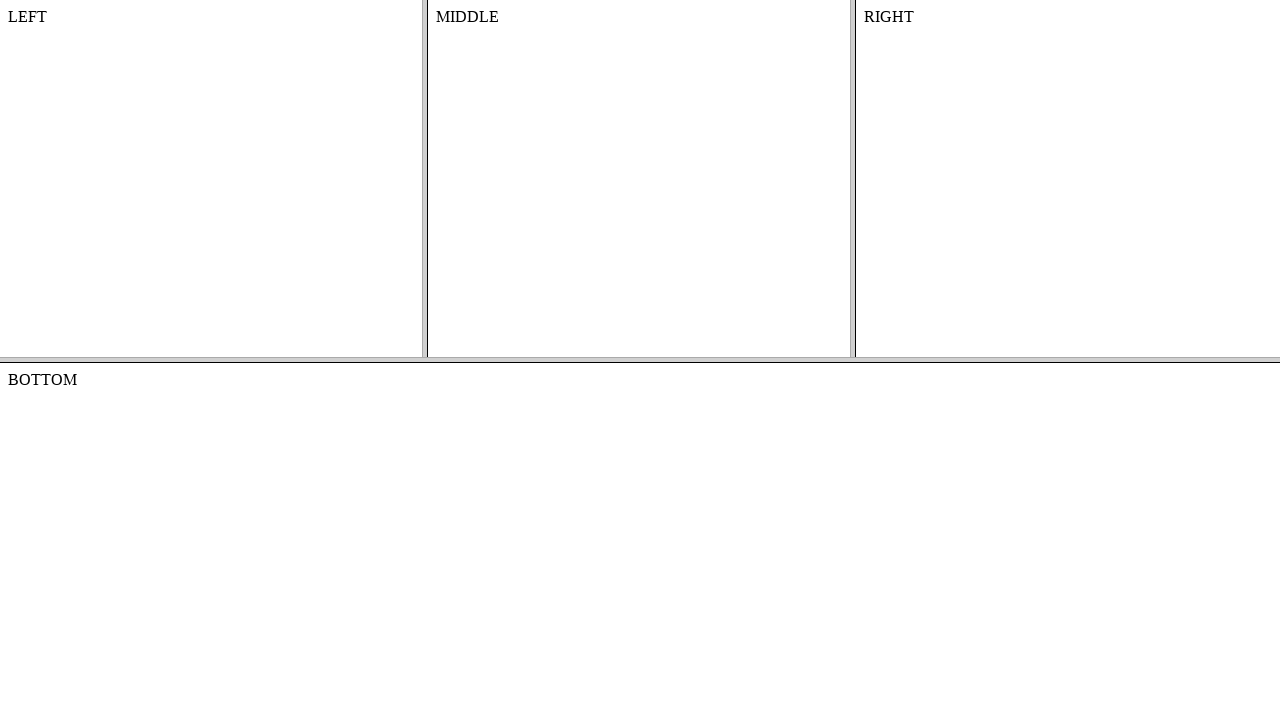